Tests marking all todo items as completed using the toggle all checkbox

Starting URL: https://demo.playwright.dev/todomvc

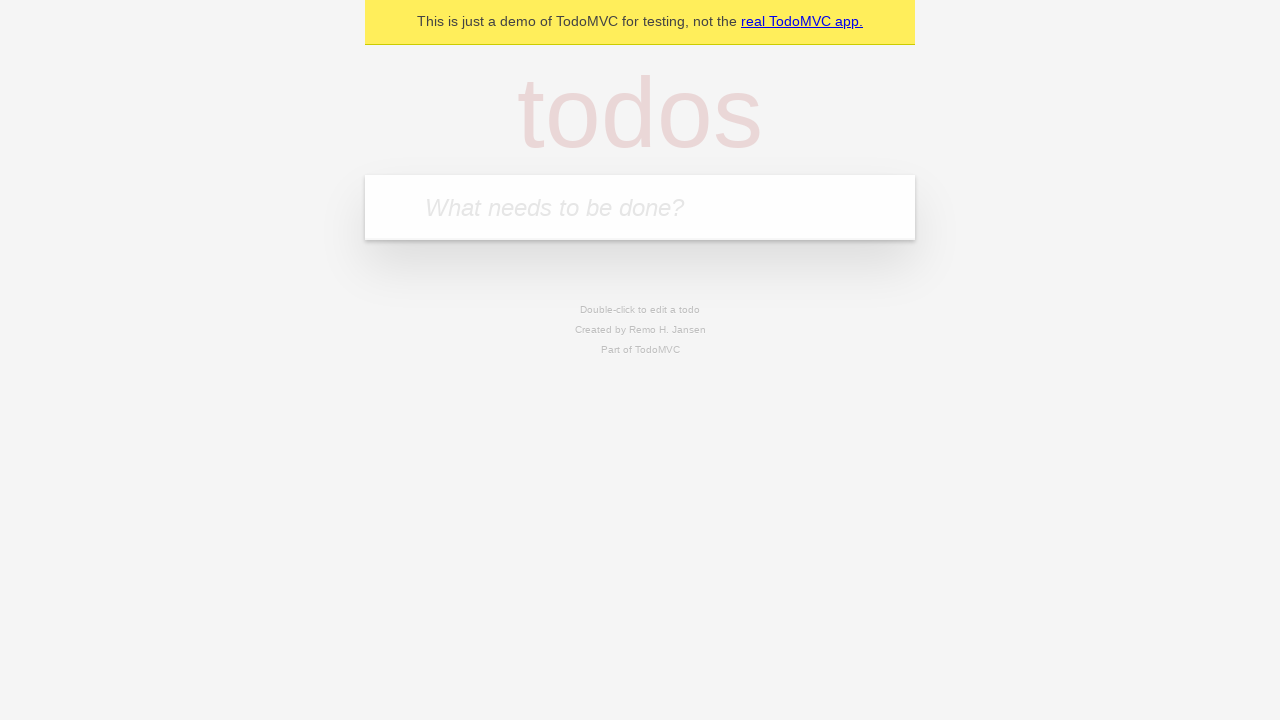

Filled todo input with 'buy some cheese' on internal:attr=[placeholder="What needs to be done?"i]
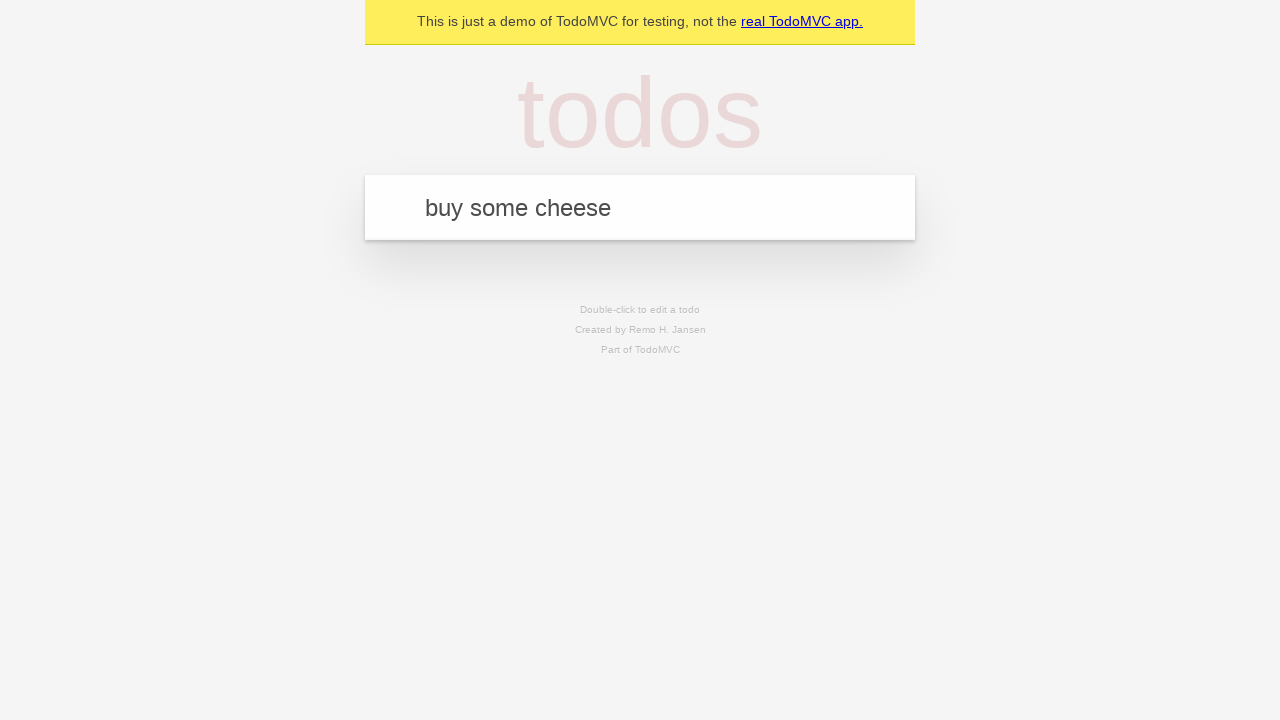

Pressed Enter to add todo 'buy some cheese' on internal:attr=[placeholder="What needs to be done?"i]
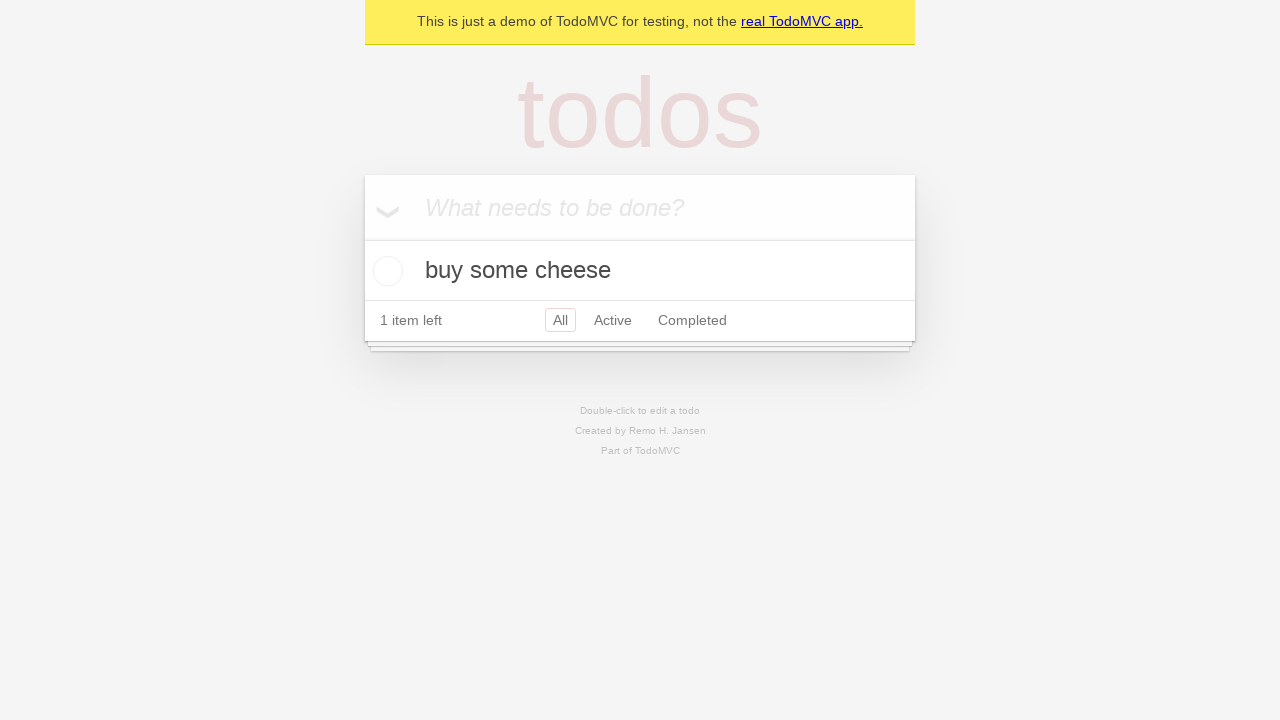

Filled todo input with 'feed the cat' on internal:attr=[placeholder="What needs to be done?"i]
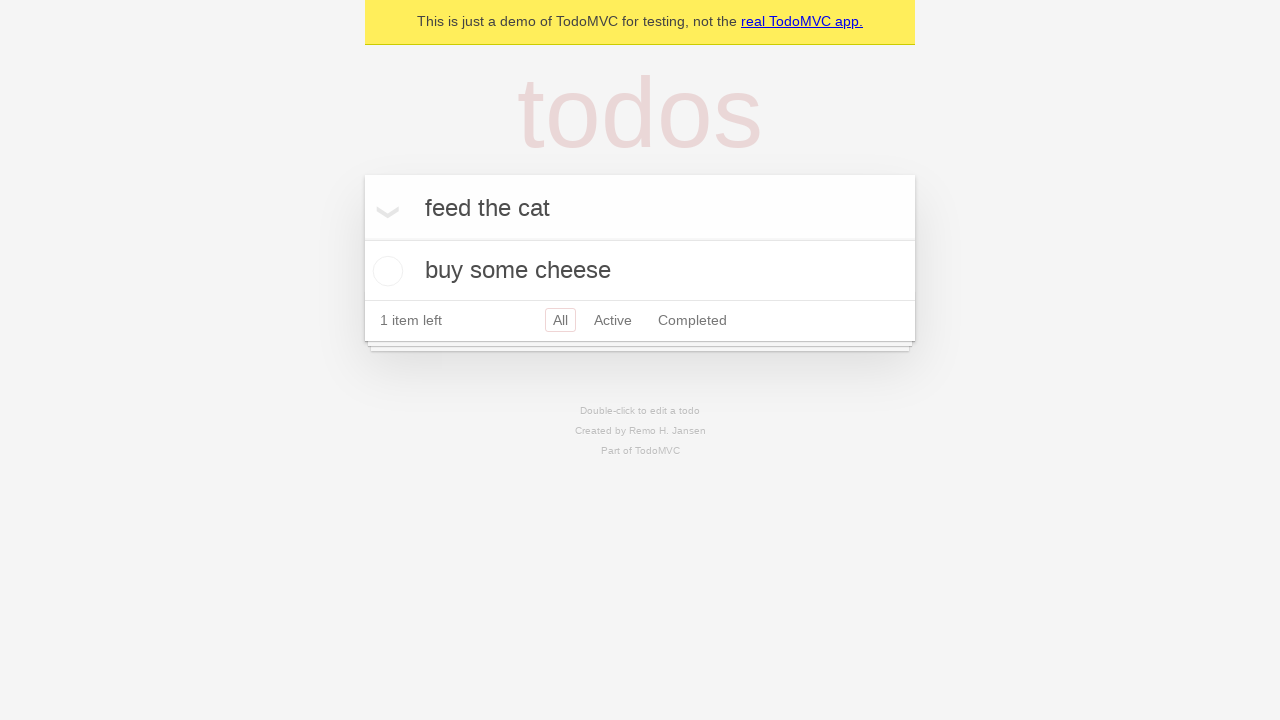

Pressed Enter to add todo 'feed the cat' on internal:attr=[placeholder="What needs to be done?"i]
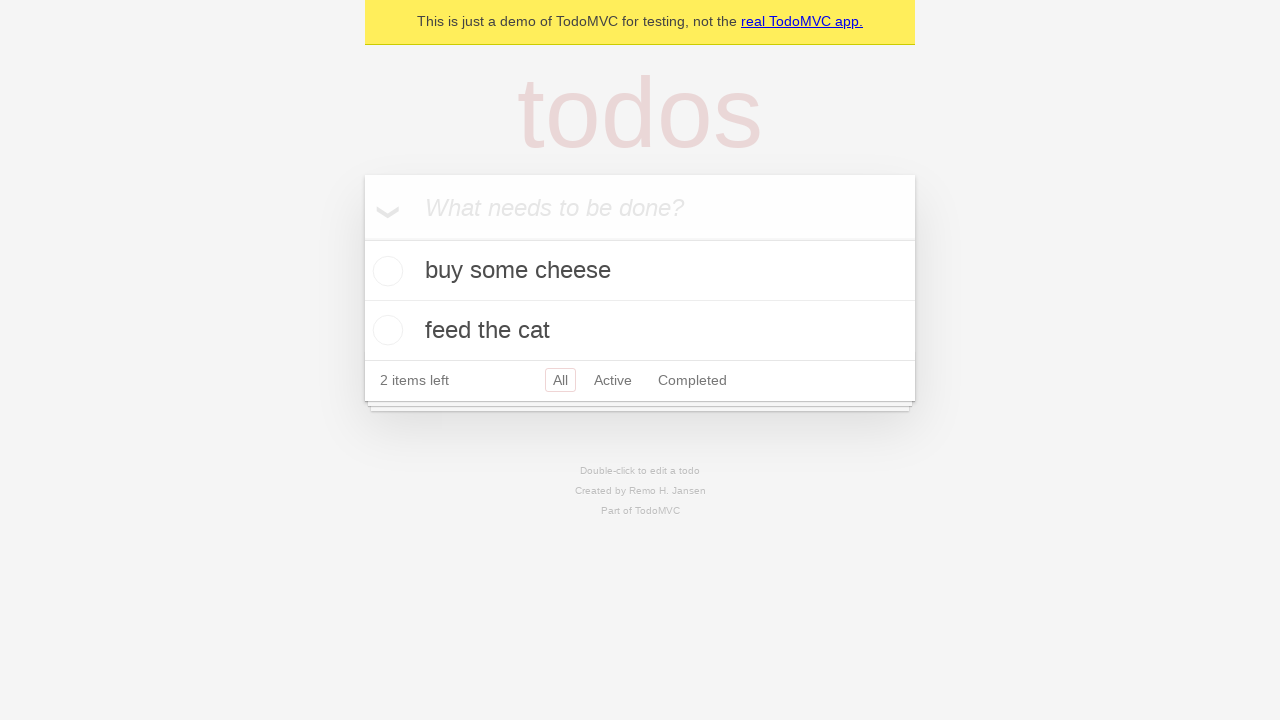

Filled todo input with 'book a doctors appointment' on internal:attr=[placeholder="What needs to be done?"i]
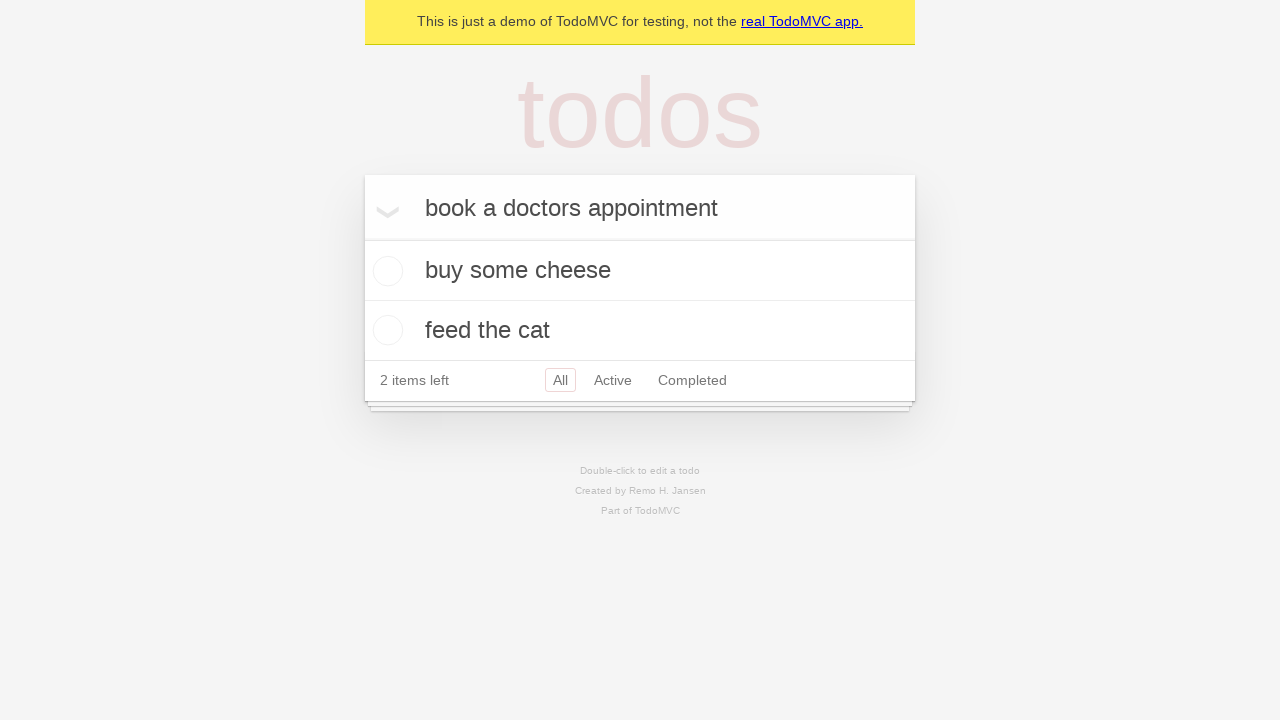

Pressed Enter to add todo 'book a doctors appointment' on internal:attr=[placeholder="What needs to be done?"i]
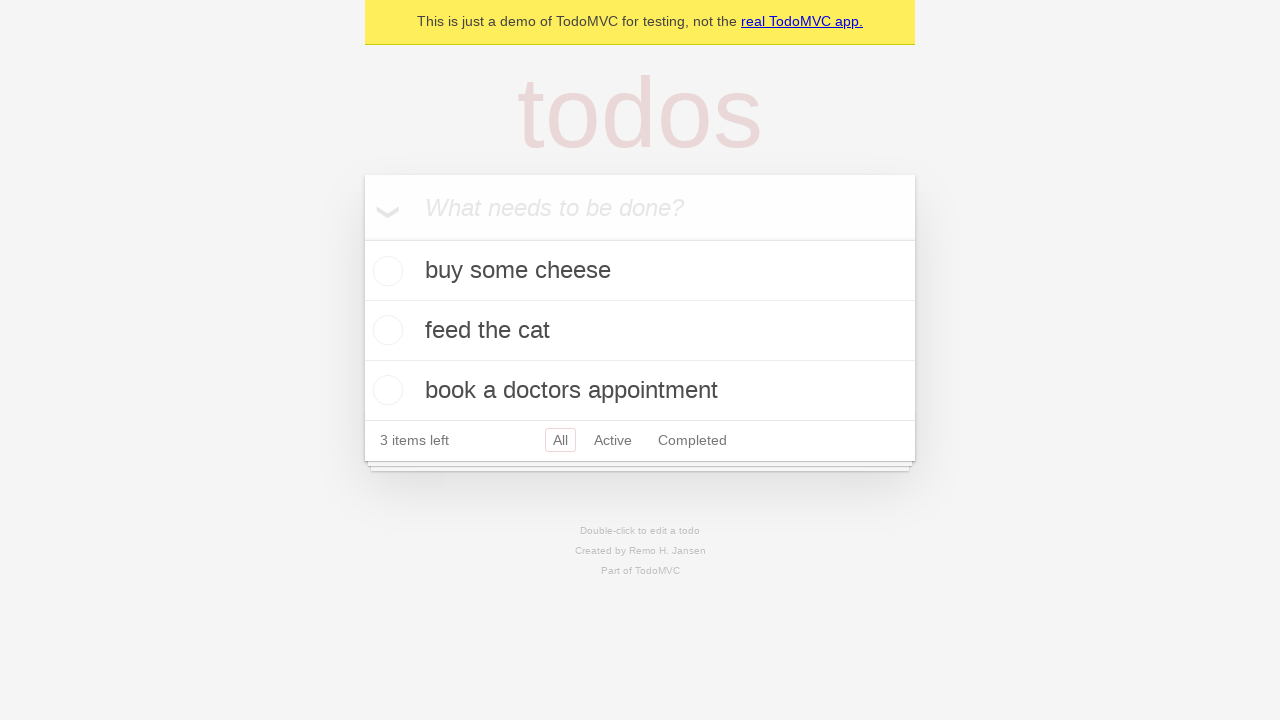

Clicked 'Mark all as complete' checkbox at (362, 238) on internal:label="Mark all as complete"i
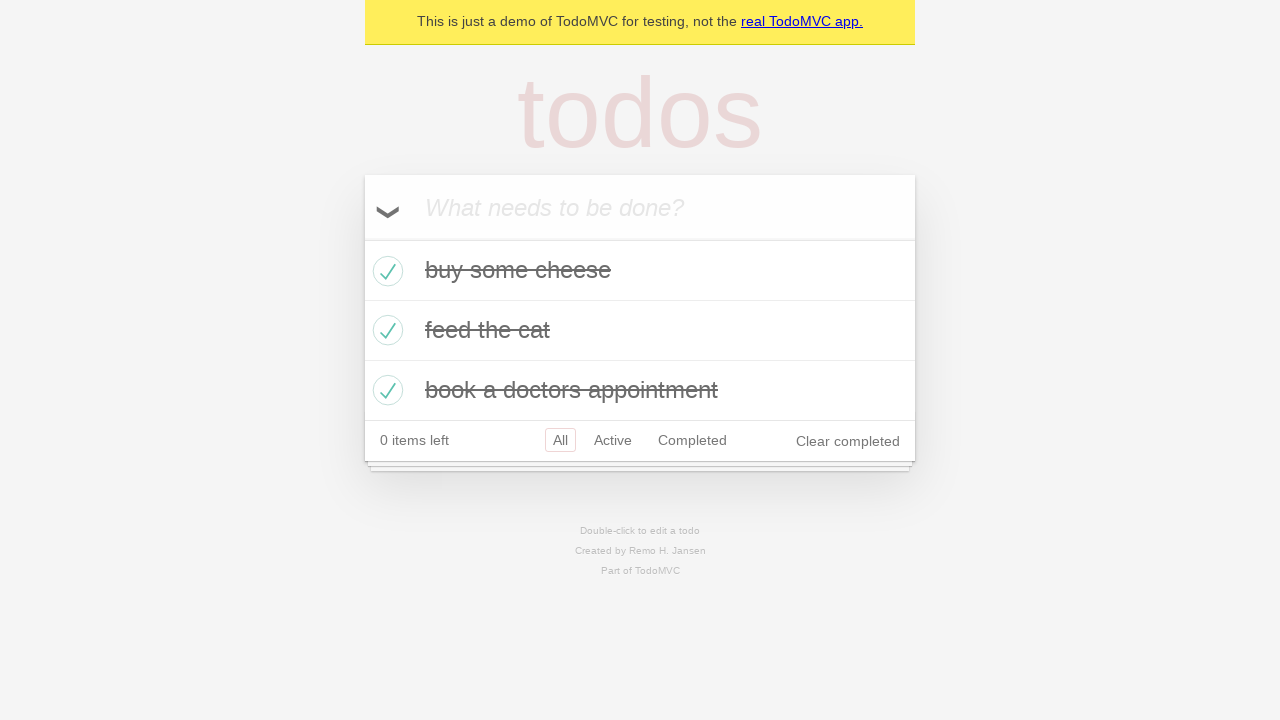

Verified all todos are marked as completed
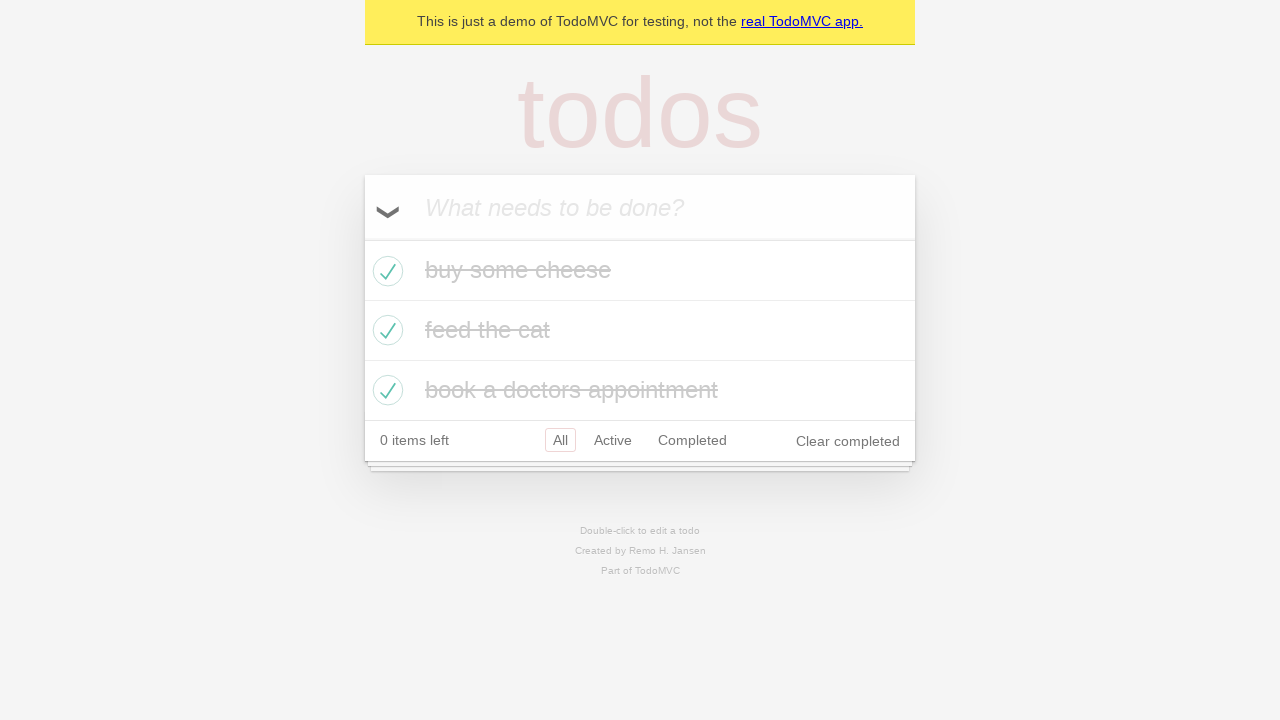

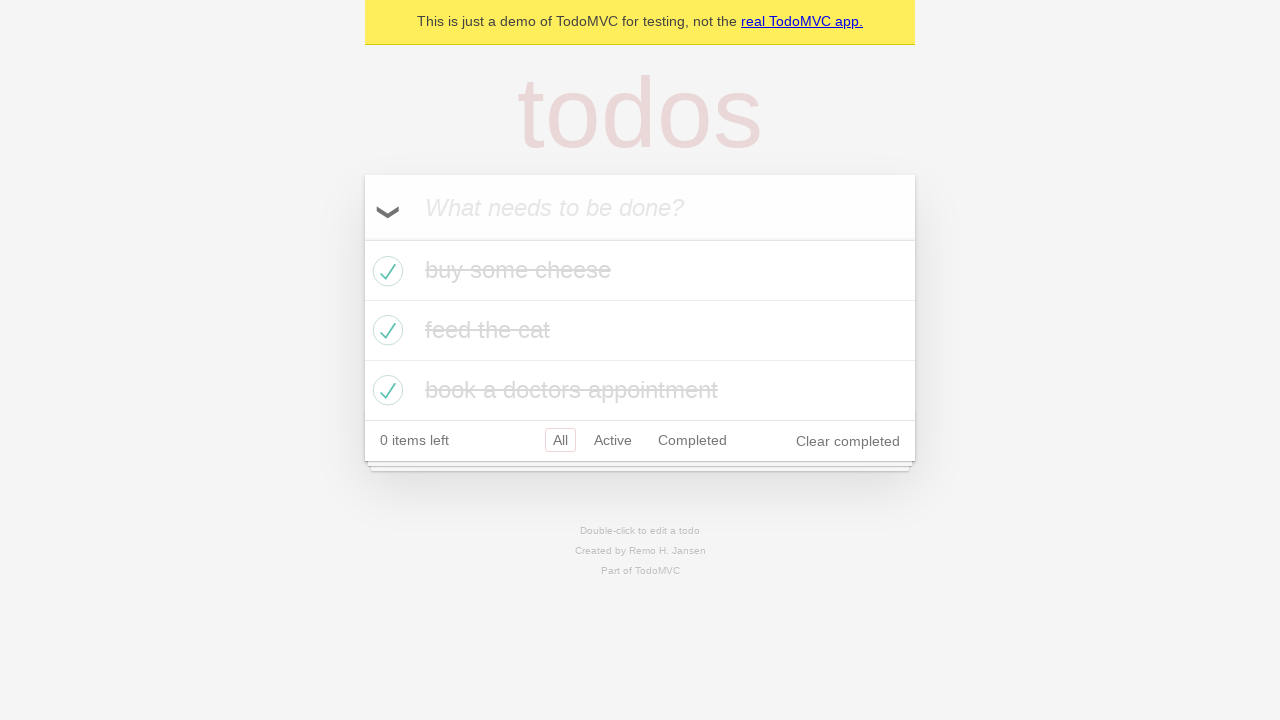